Tests table sorting functionality by clicking on the first column header to sort, then navigates through paginated results using the "Next" button to find an item containing "Rice".

Starting URL: https://rahulshettyacademy.com/seleniumPractise/#/offers

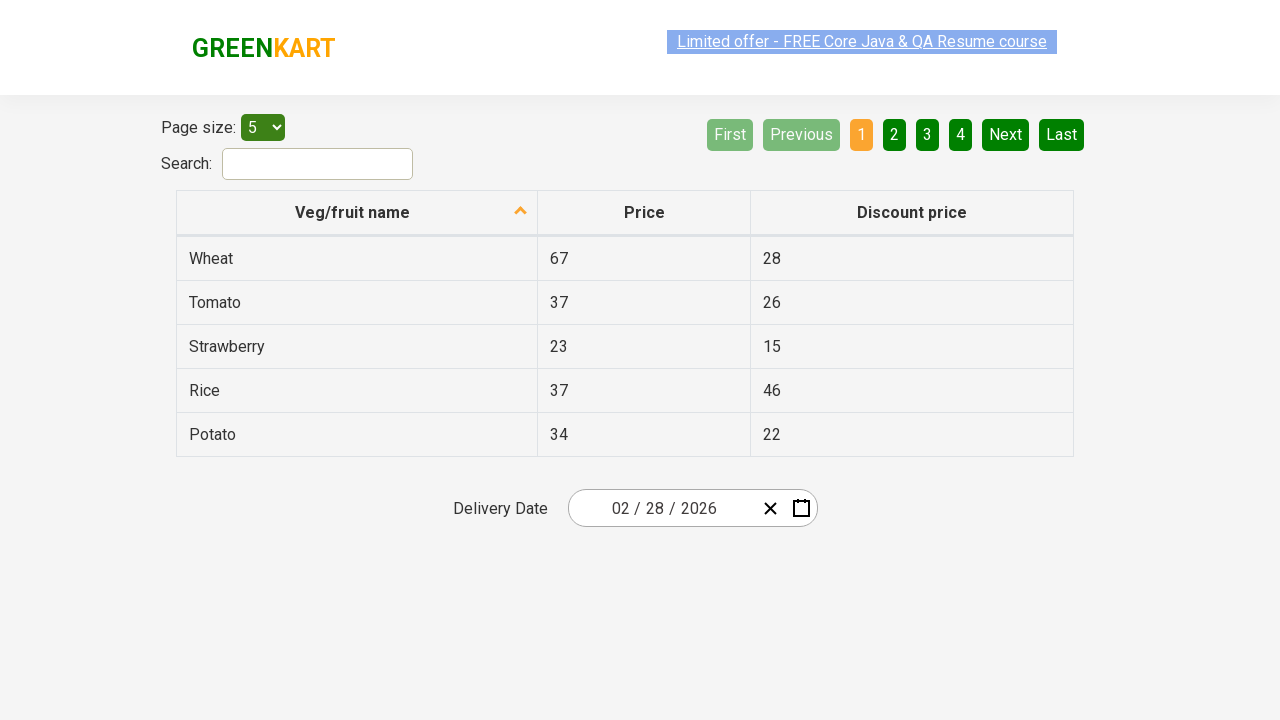

Clicked first column header to sort table at (357, 213) on xpath=//tr/th[1]
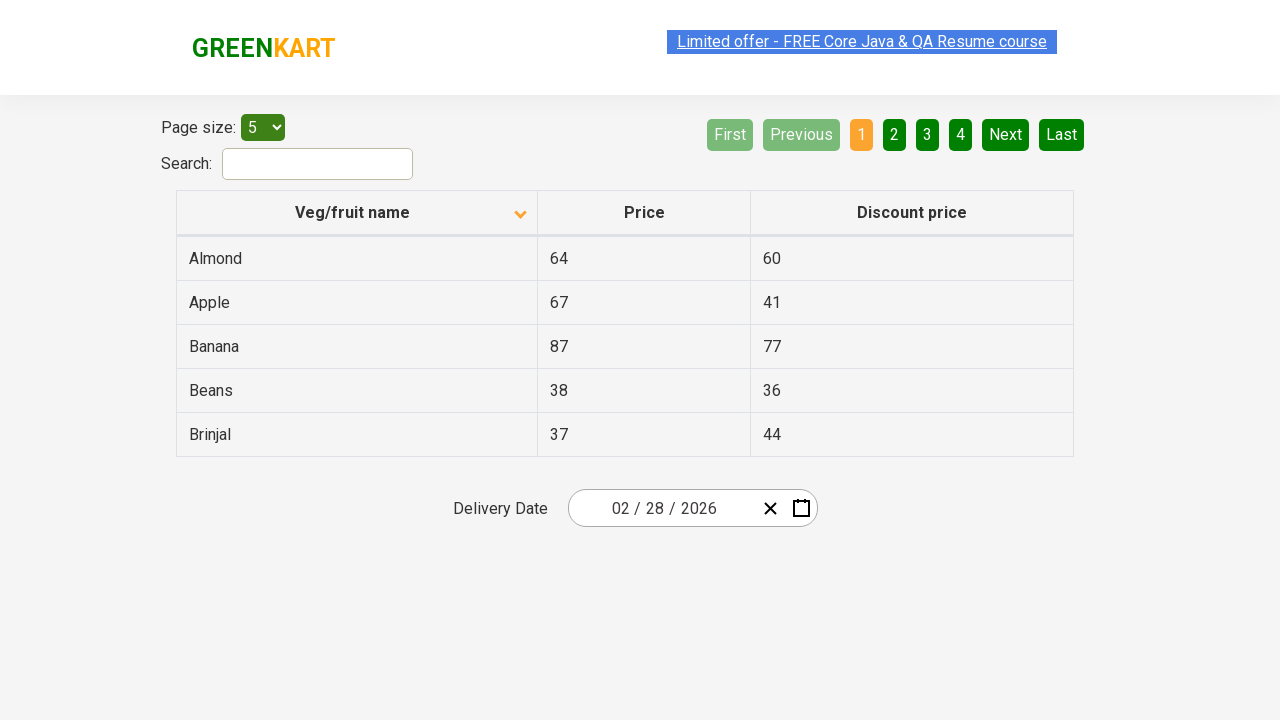

Table sorted and first column cells loaded
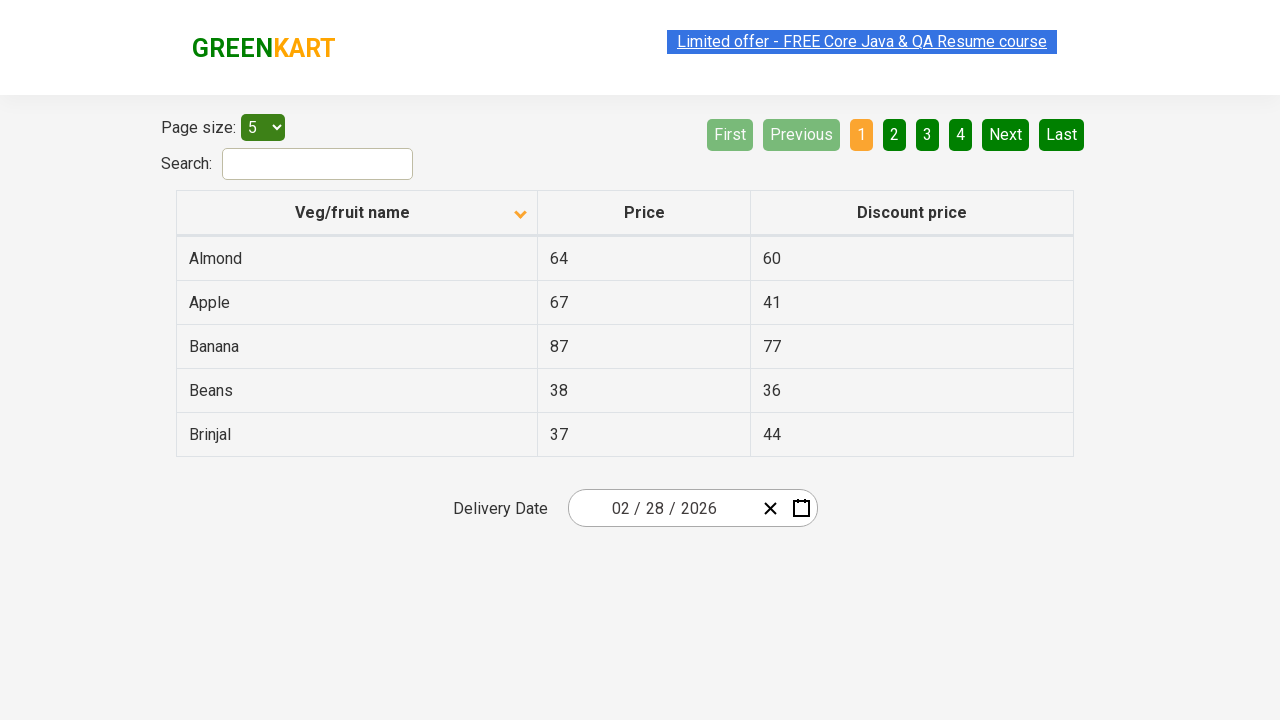

Clicked Next button to navigate to page 2 at (1006, 134) on [aria-label='Next']
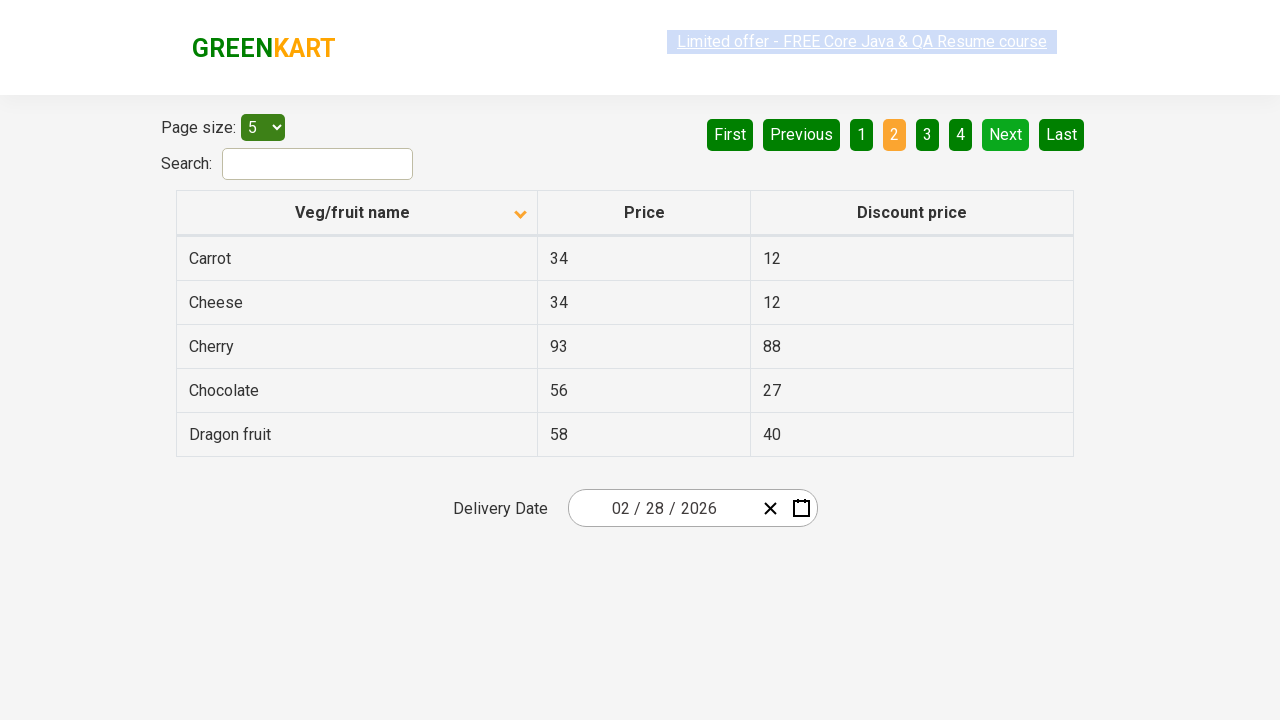

Waited for page content to update after pagination
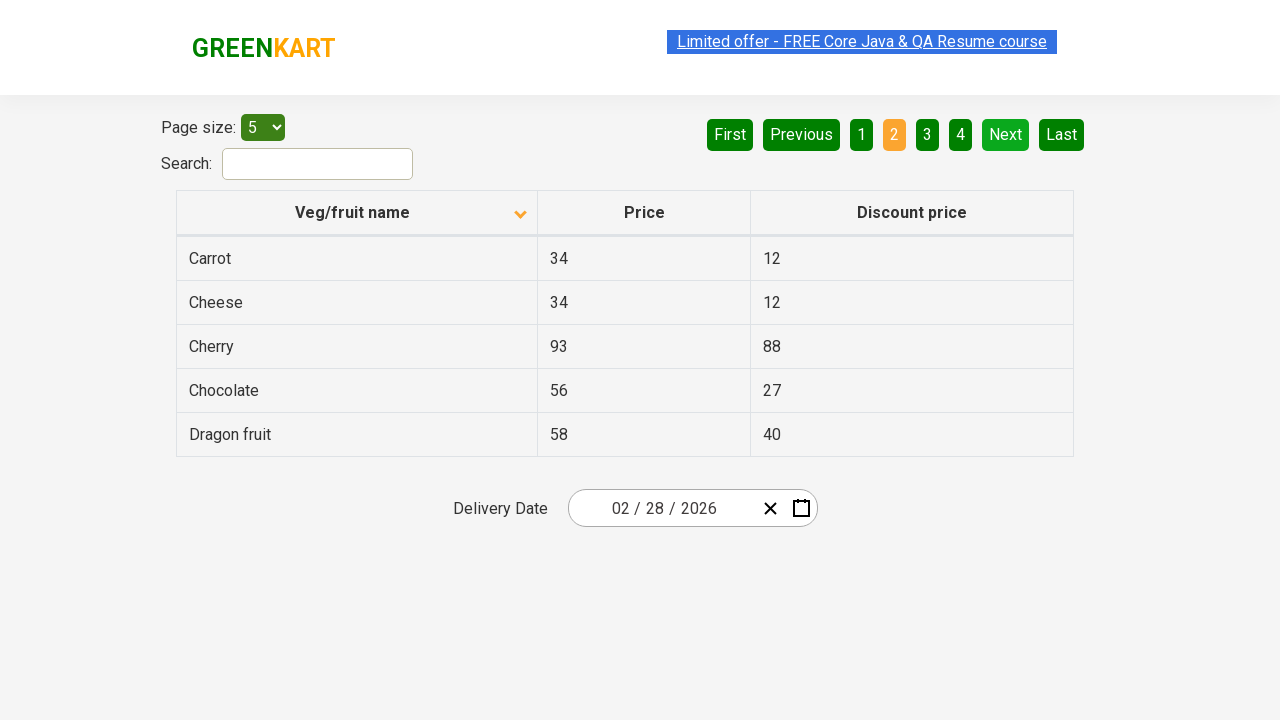

Clicked Next button to navigate to page 3 at (1006, 134) on [aria-label='Next']
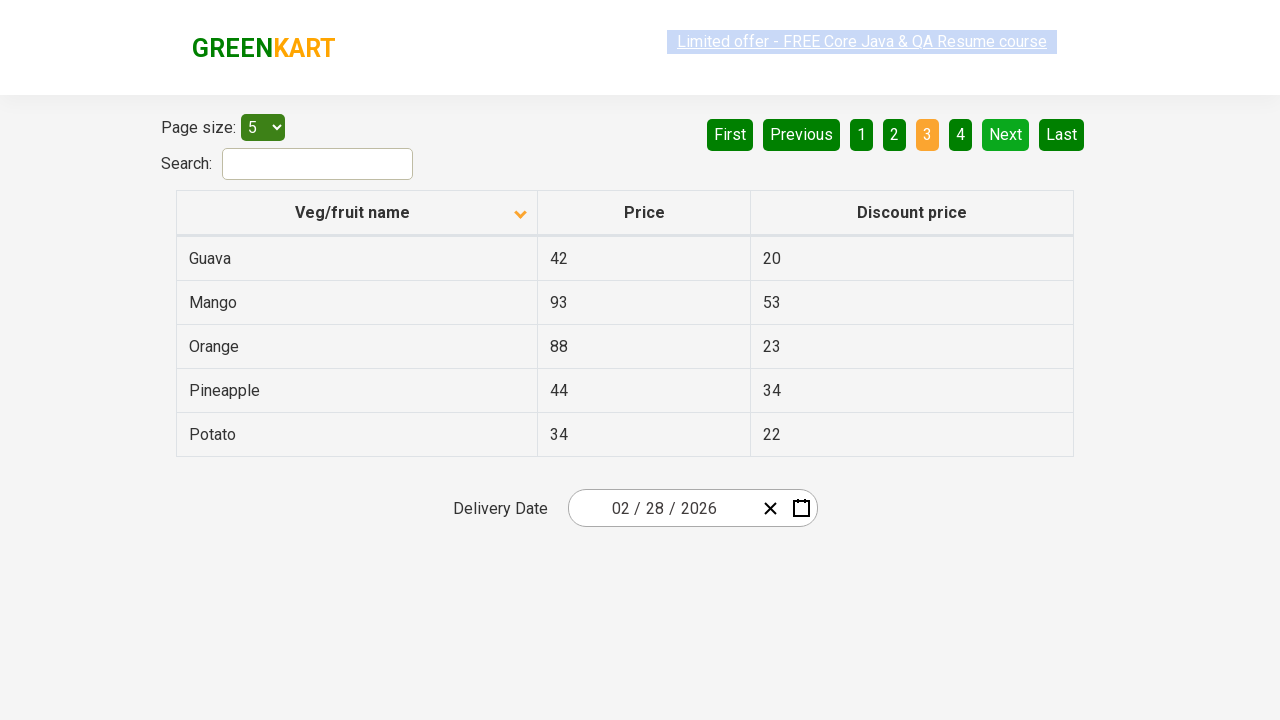

Waited for page content to update after pagination
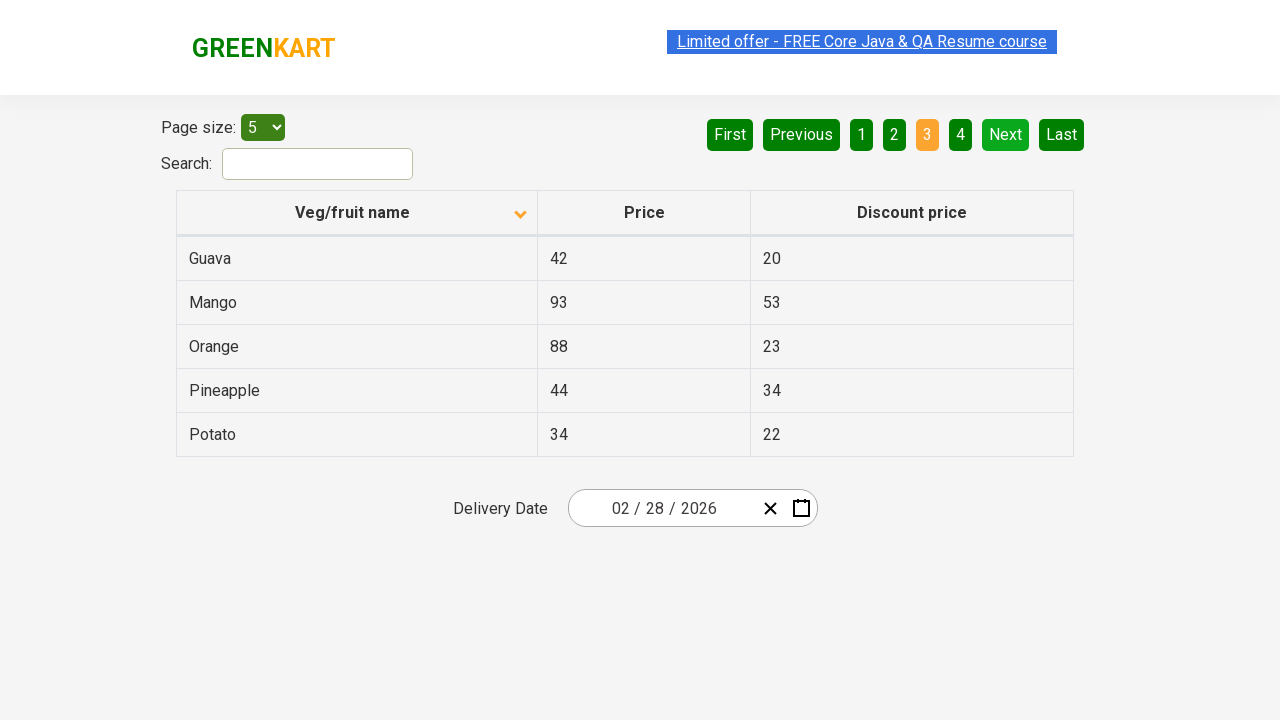

Clicked Next button to navigate to page 4 at (1006, 134) on [aria-label='Next']
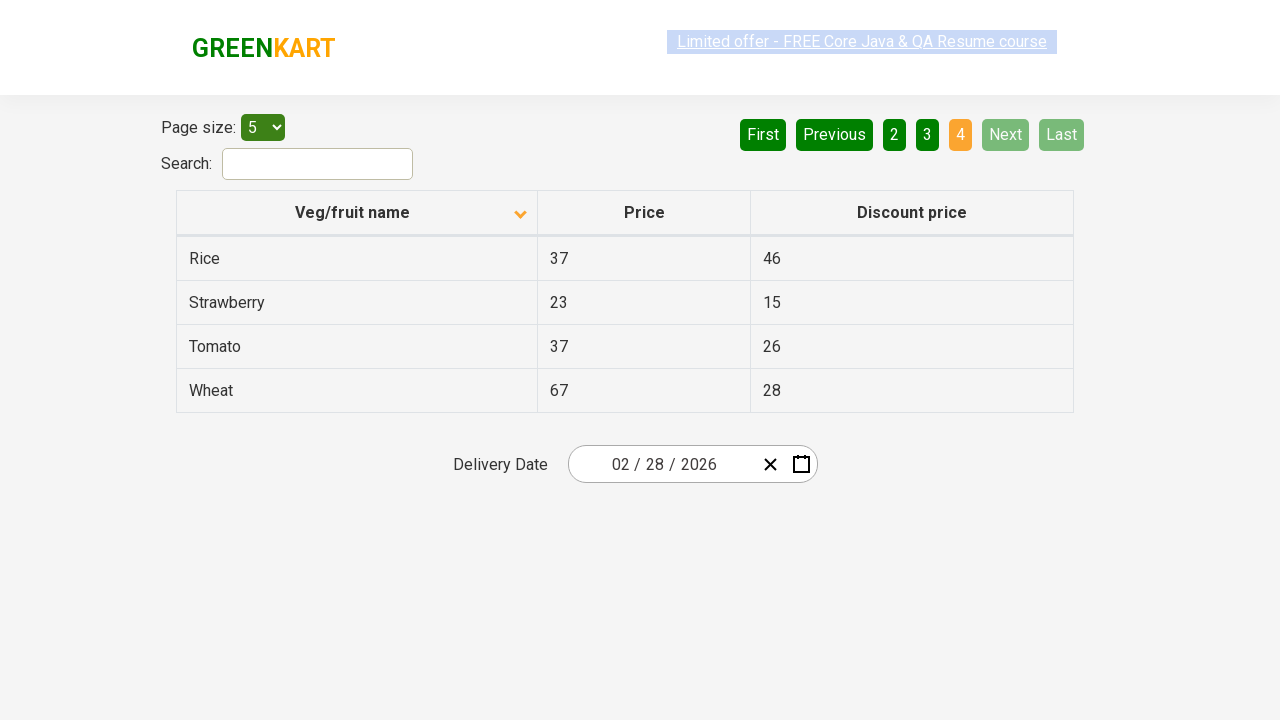

Waited for page content to update after pagination
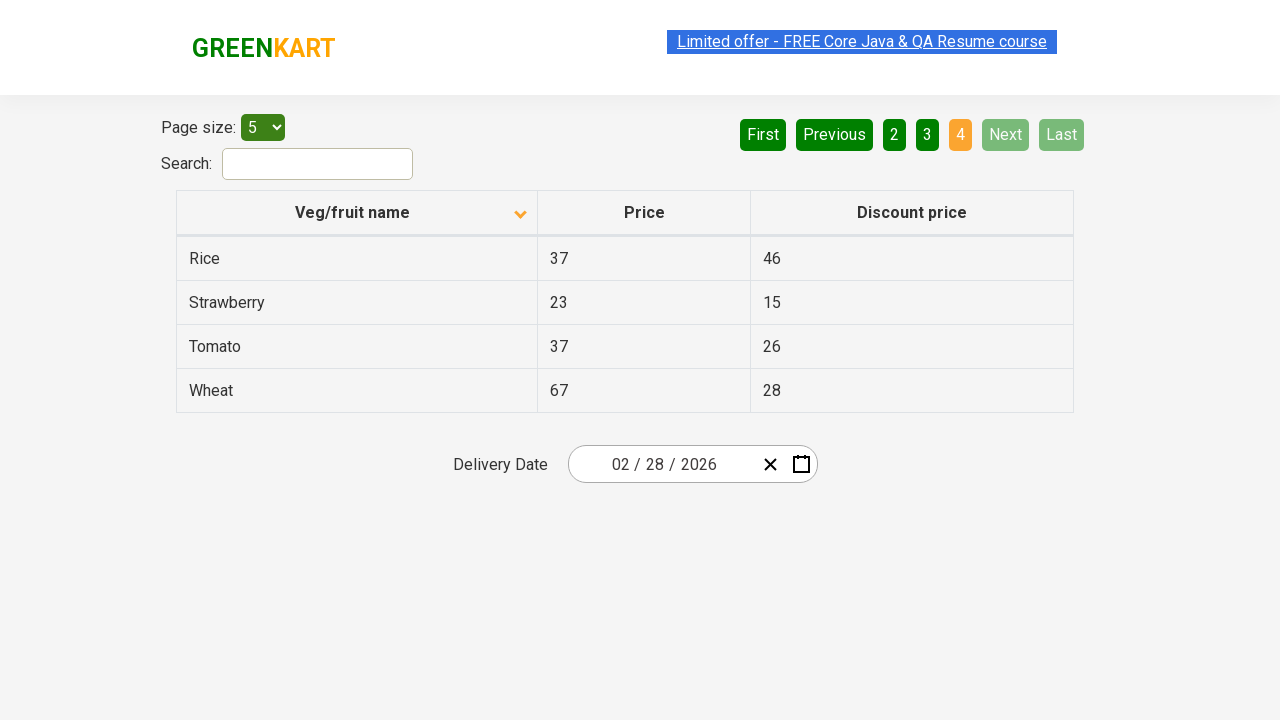

Found 'Rice' item on page 4
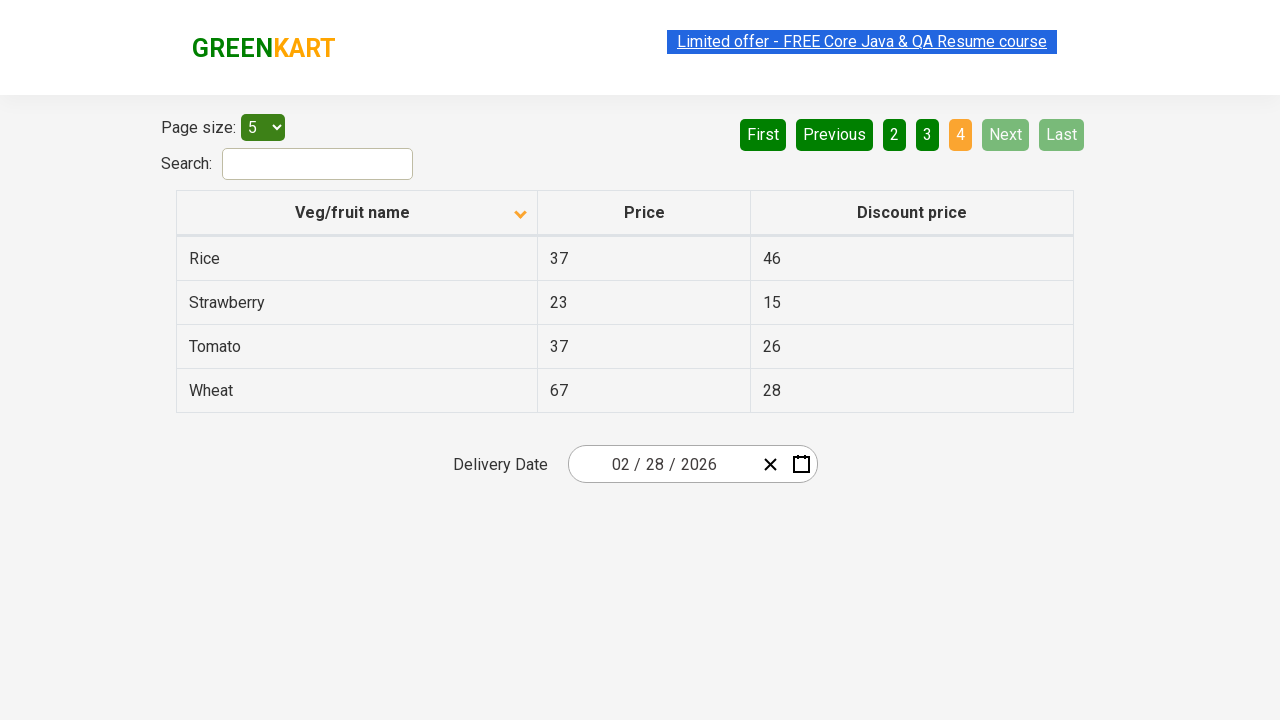

Verified 'Rice' item is visible in the table
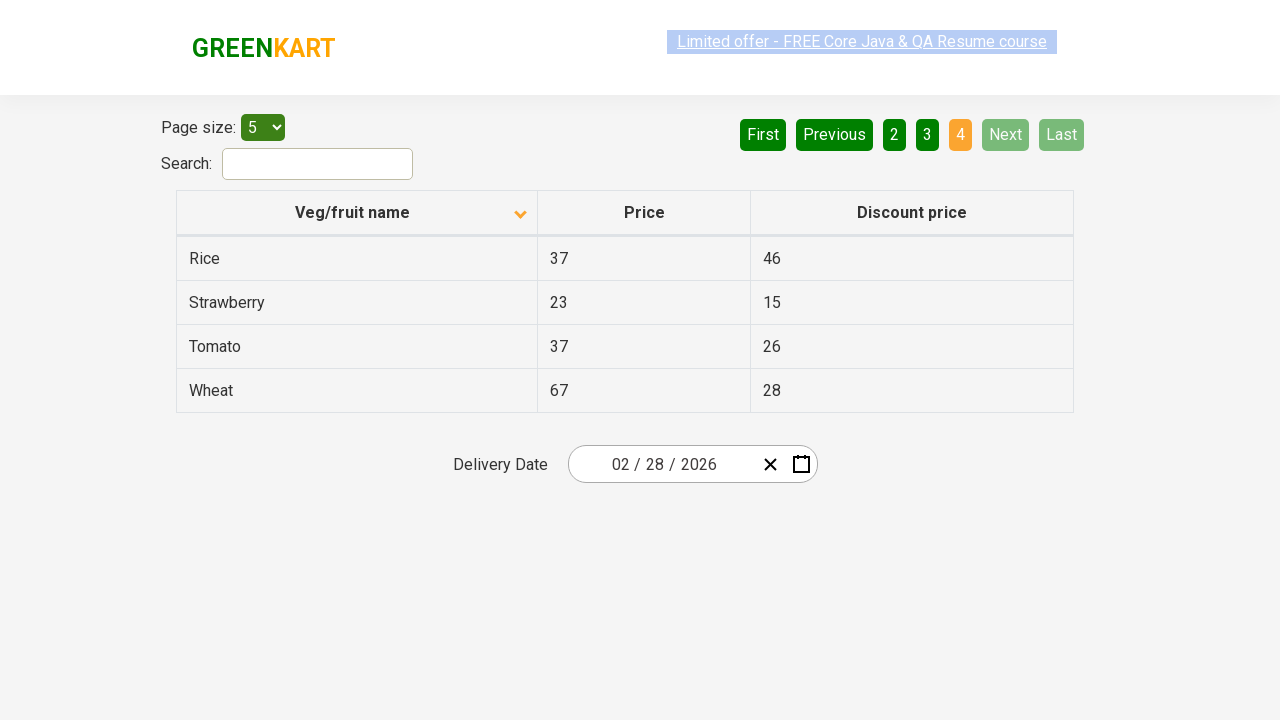

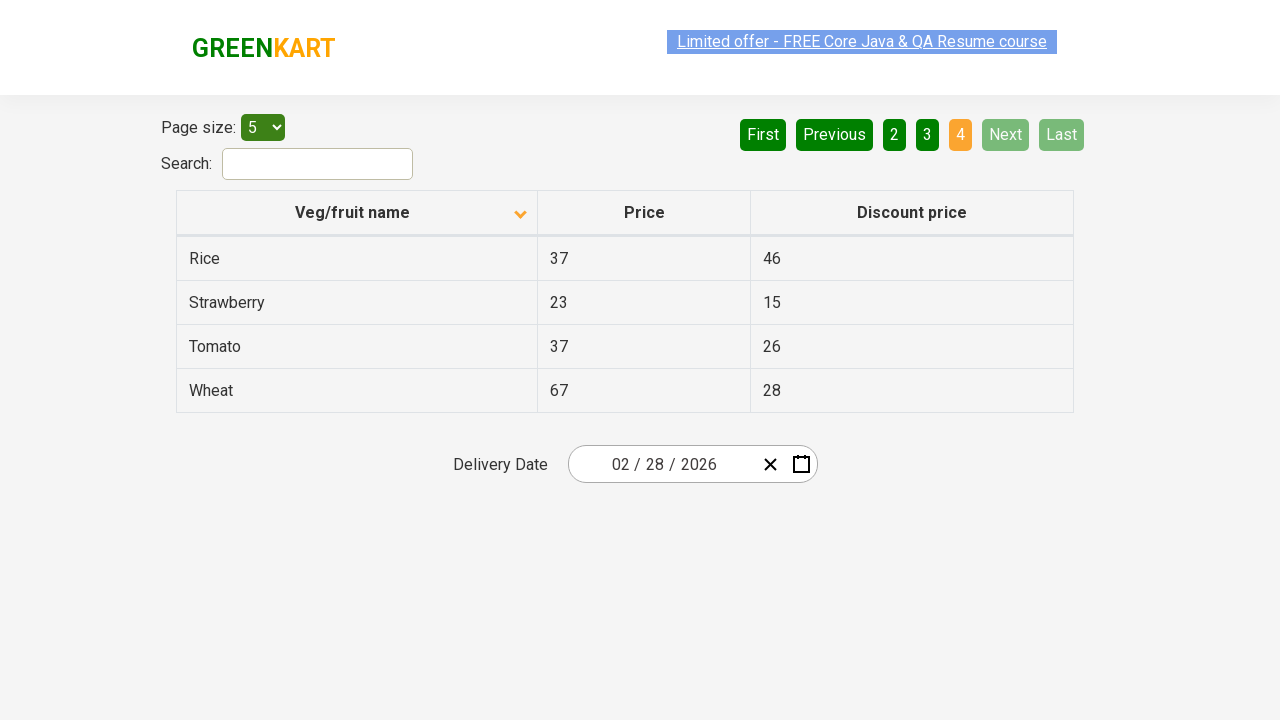